Tests window handling by clicking a link that opens in a new window, interacting with the new window, closing it, and returning to interact with the original window

Starting URL: https://omayo.blogspot.com/

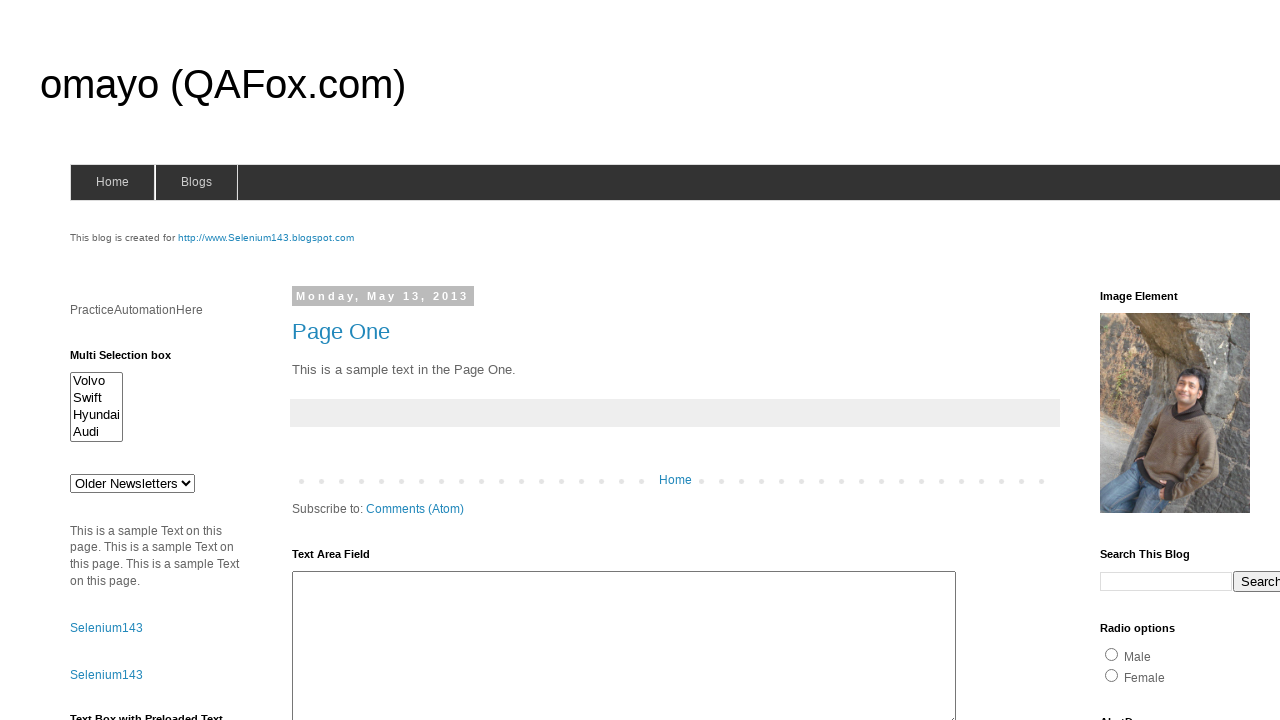

Stored reference to original page
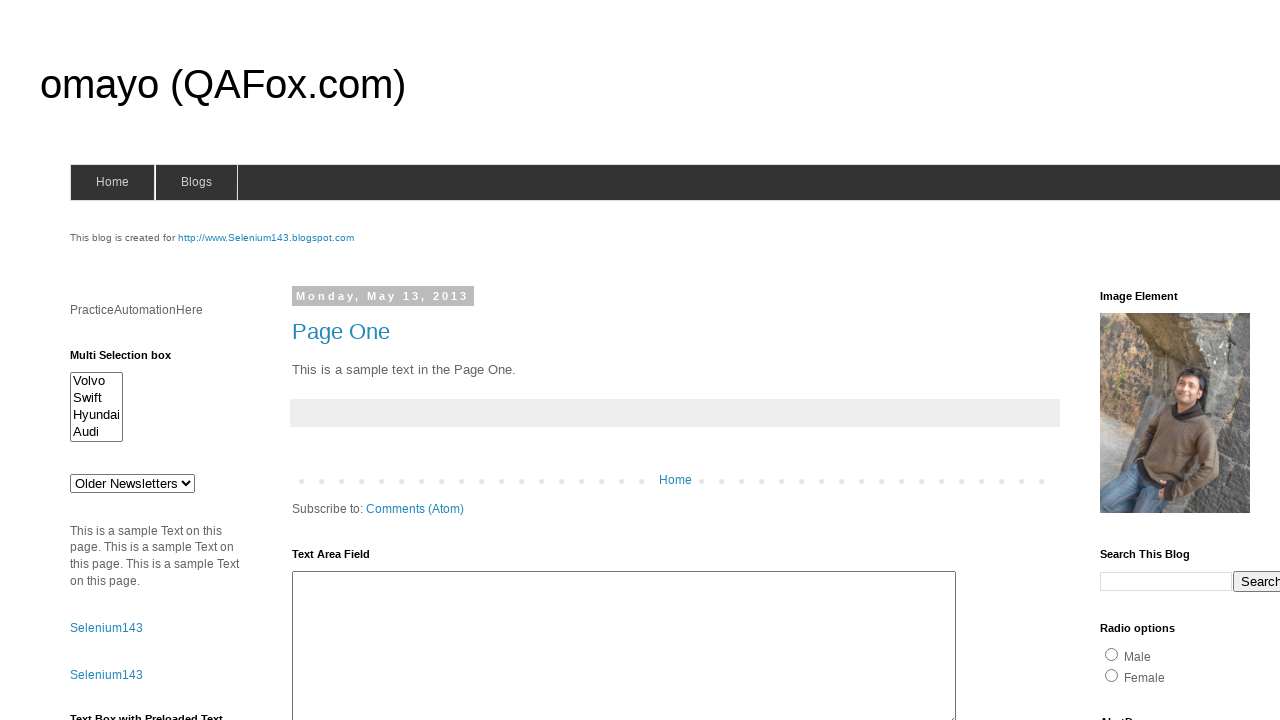

Clicked Blogger link to open new window at (753, 673) on text=Blogger
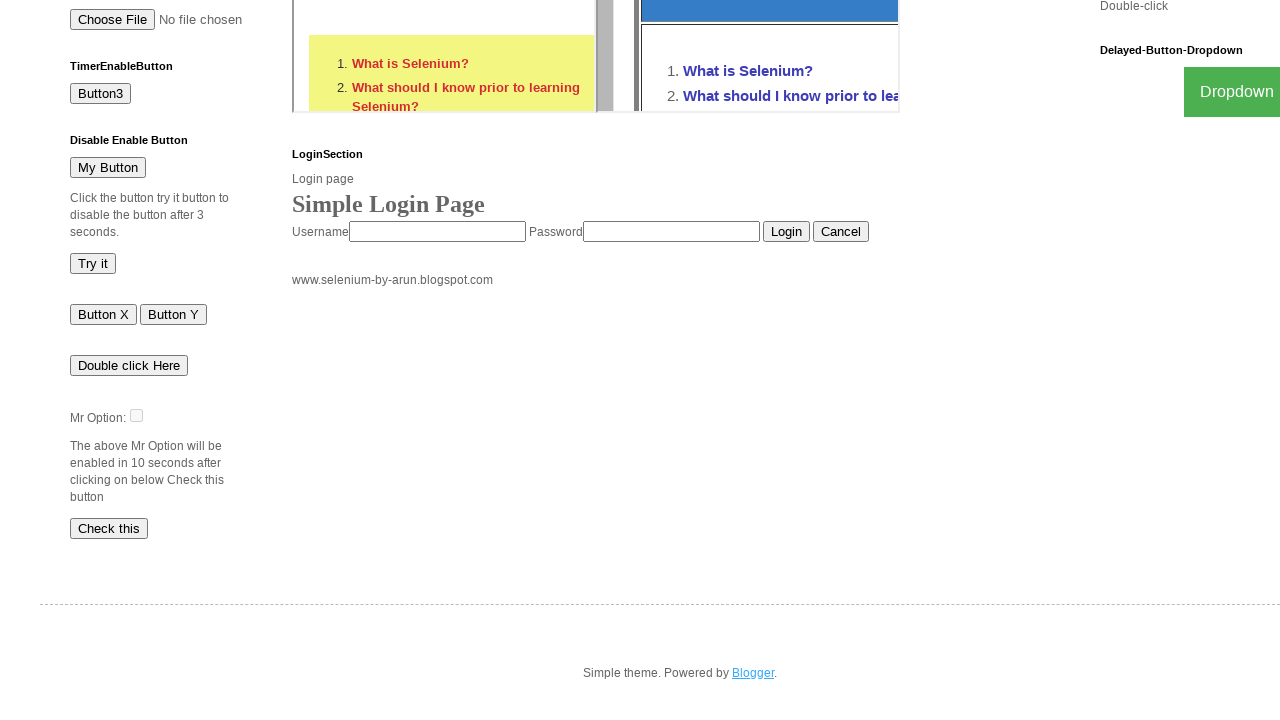

New window/tab opened and captured
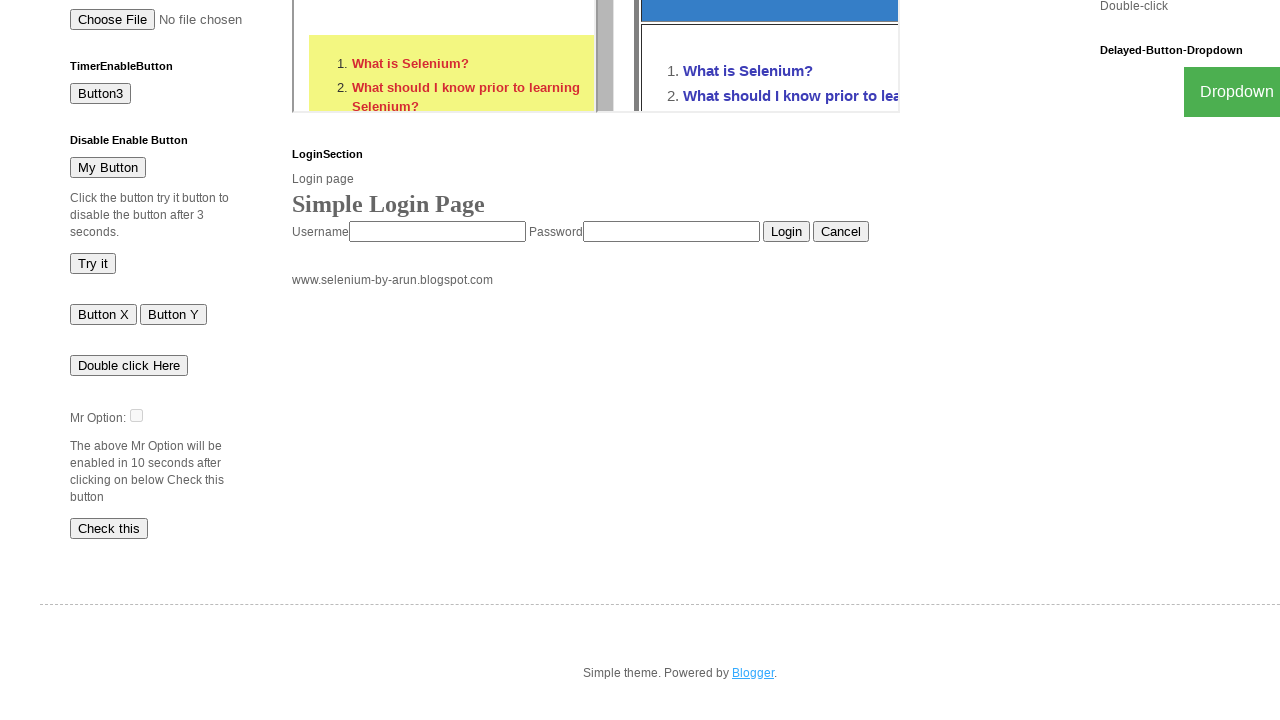

Clicked Sign in button on Blogger page at (1227, 33) on xpath=//span[text()='Sign in']
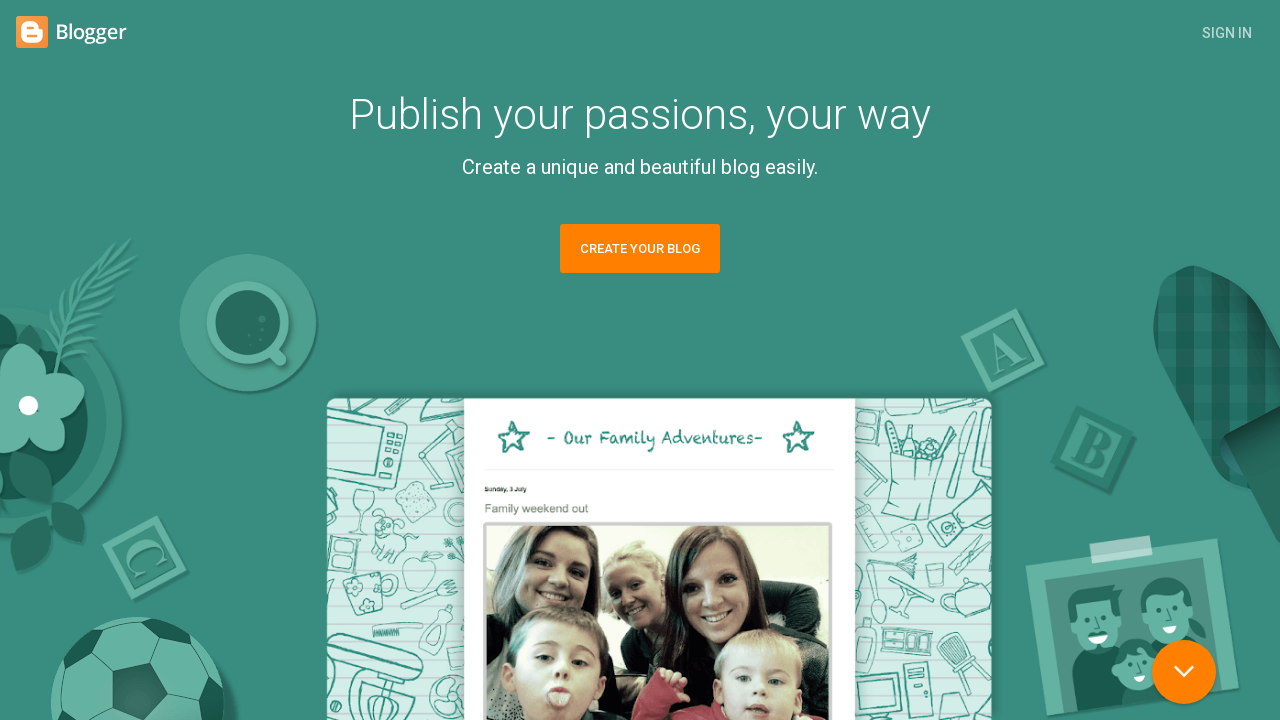

Closed Blogger popup window
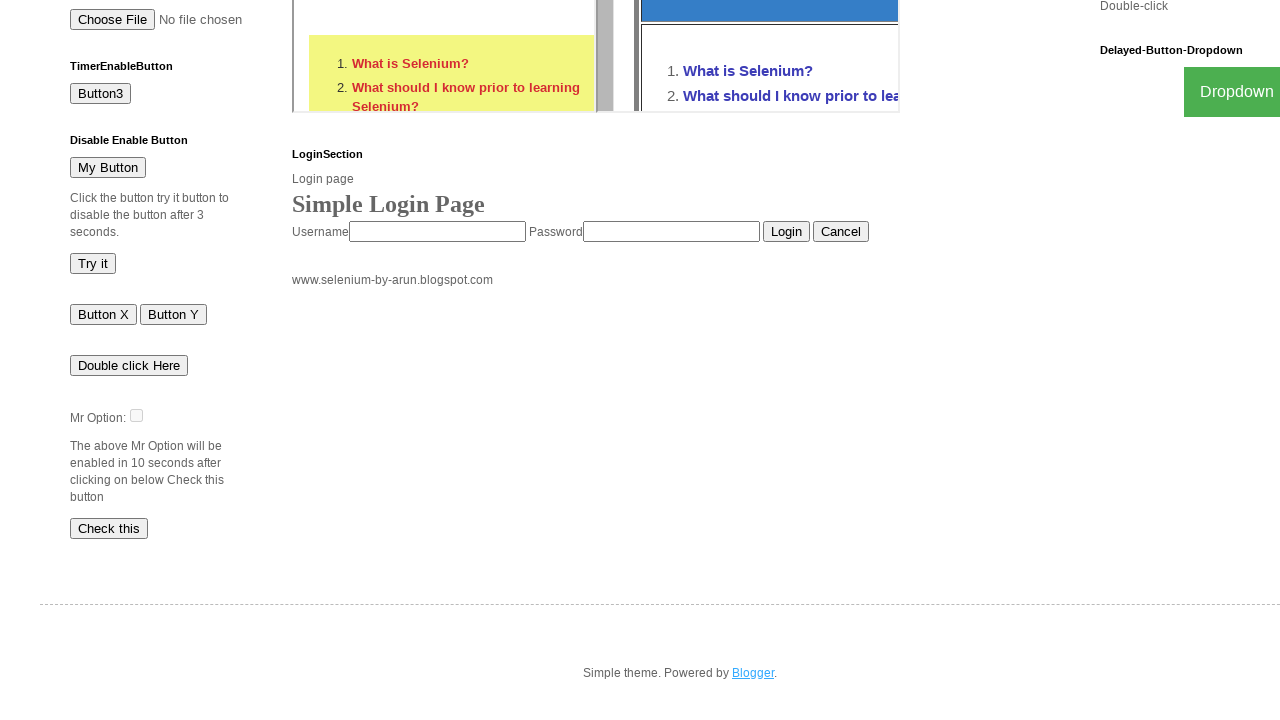

Filled text area with 'Arun Motoori' on #ta1
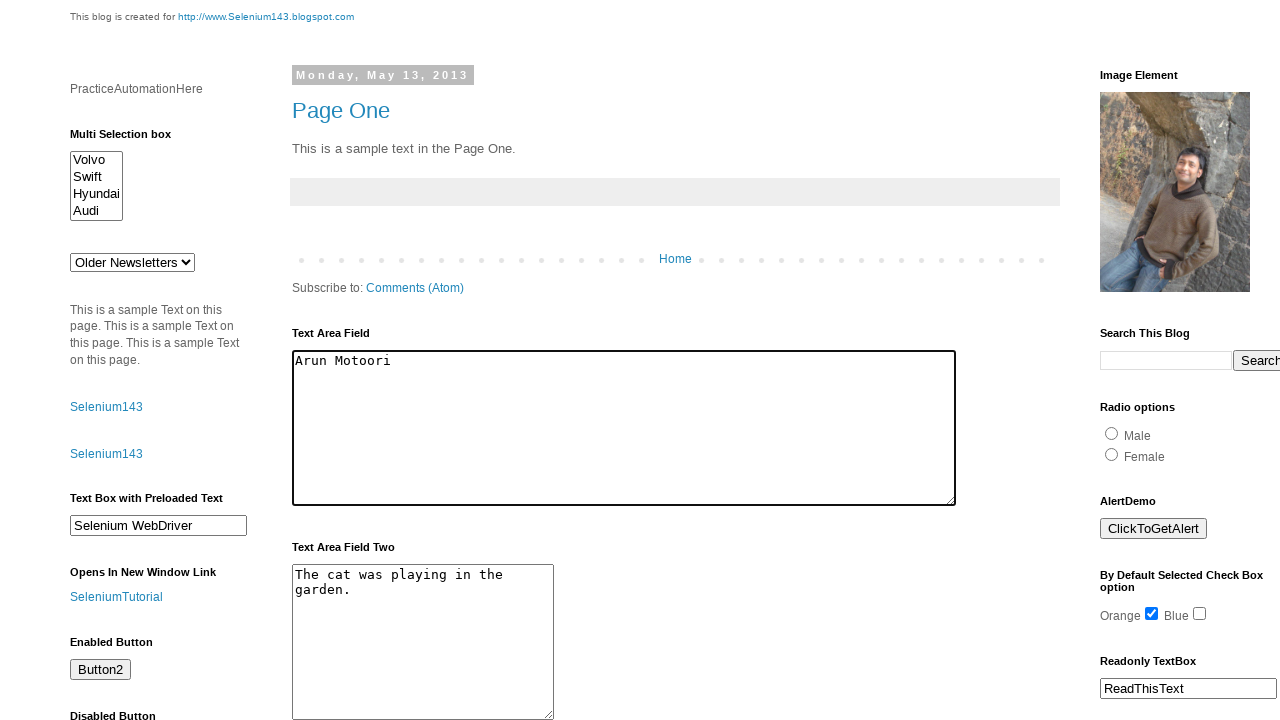

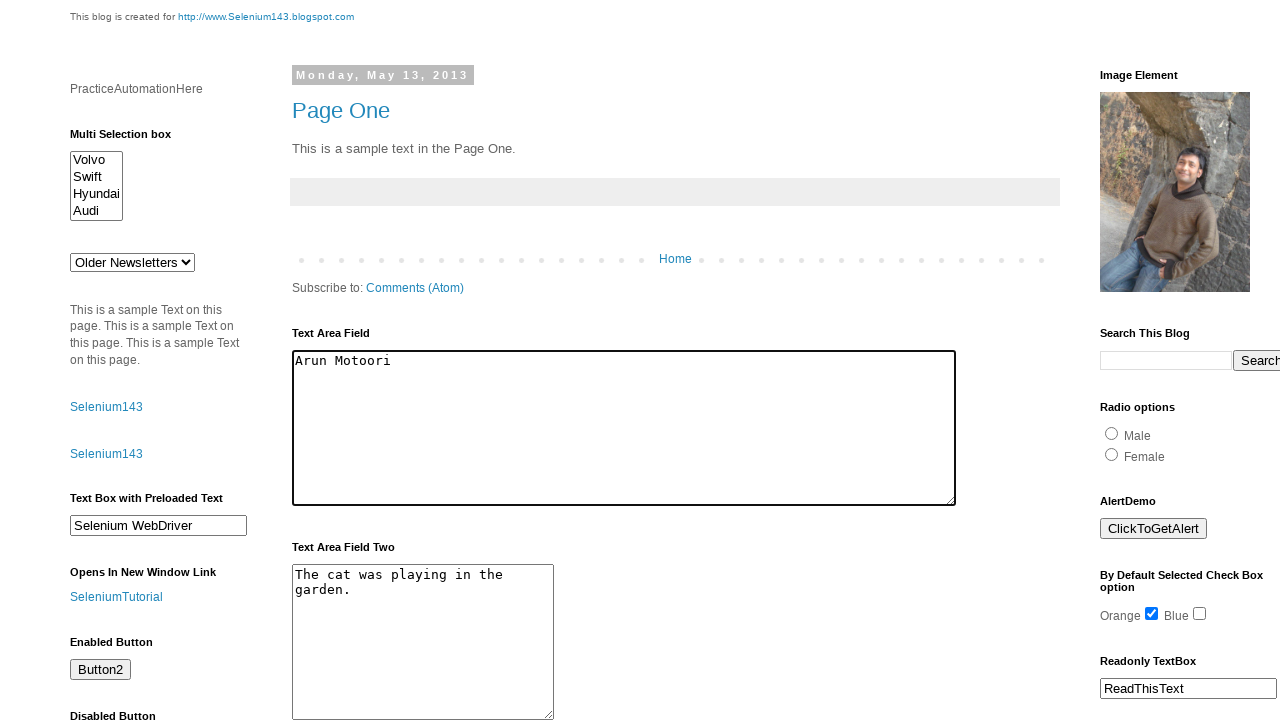